Tests dropdown selection functionality on a flight booking demo site by selecting "Paris" as the departure city from the dropdown menu.

Starting URL: https://blazedemo.com/

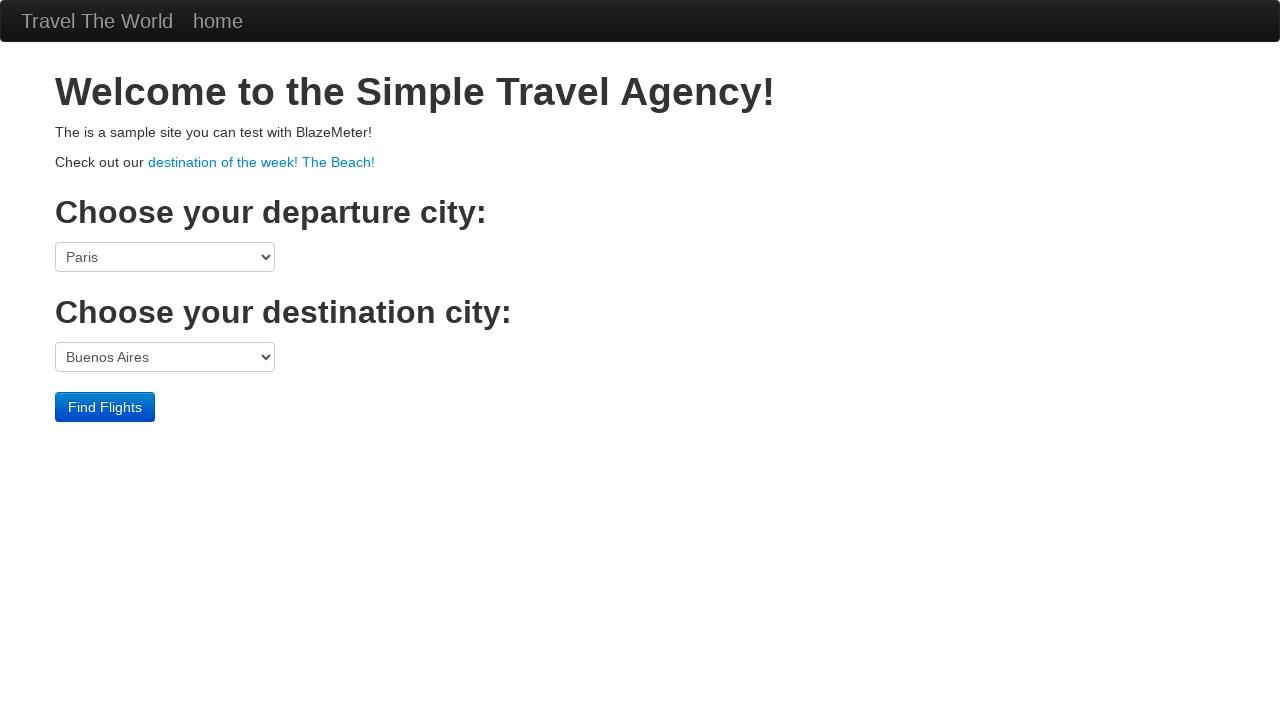

Navigated to BlazeDemo flight booking site
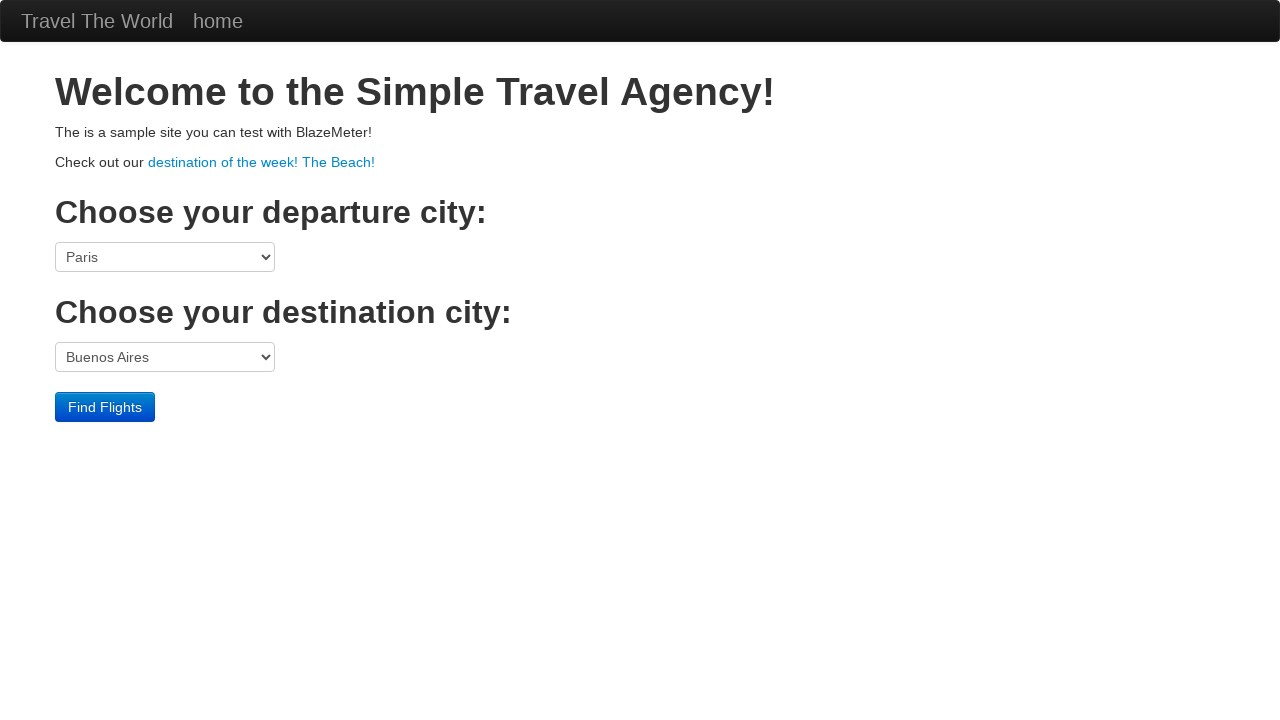

Selected 'Paris' as the departure city from dropdown menu on select[name='fromPort']
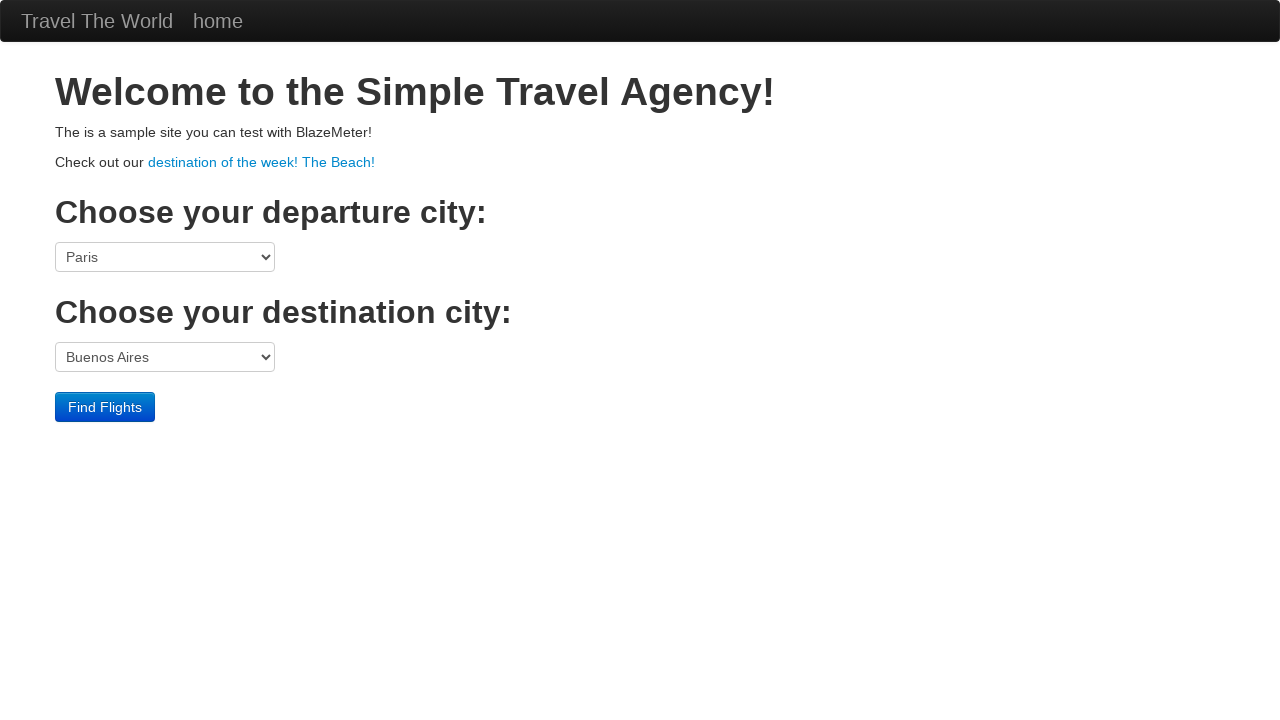

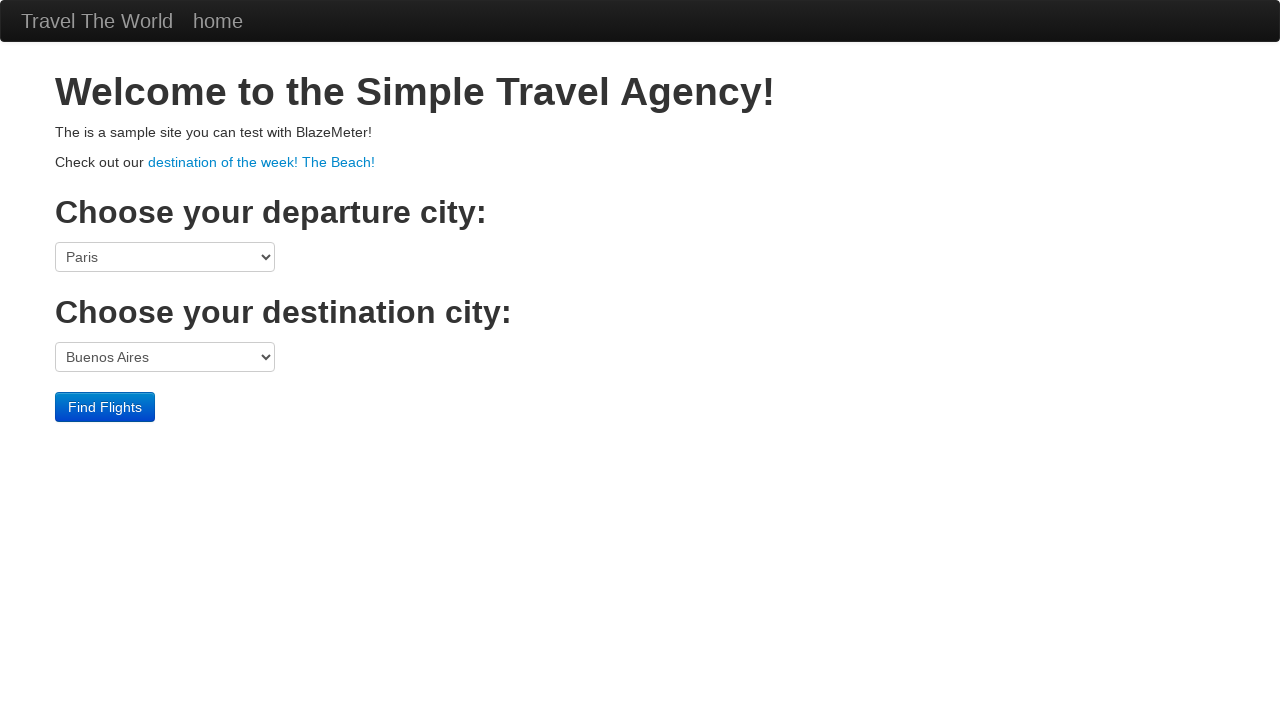